Selects a date of birth using the date picker in the practice form

Starting URL: https://demoqa.com/automation-practice-form

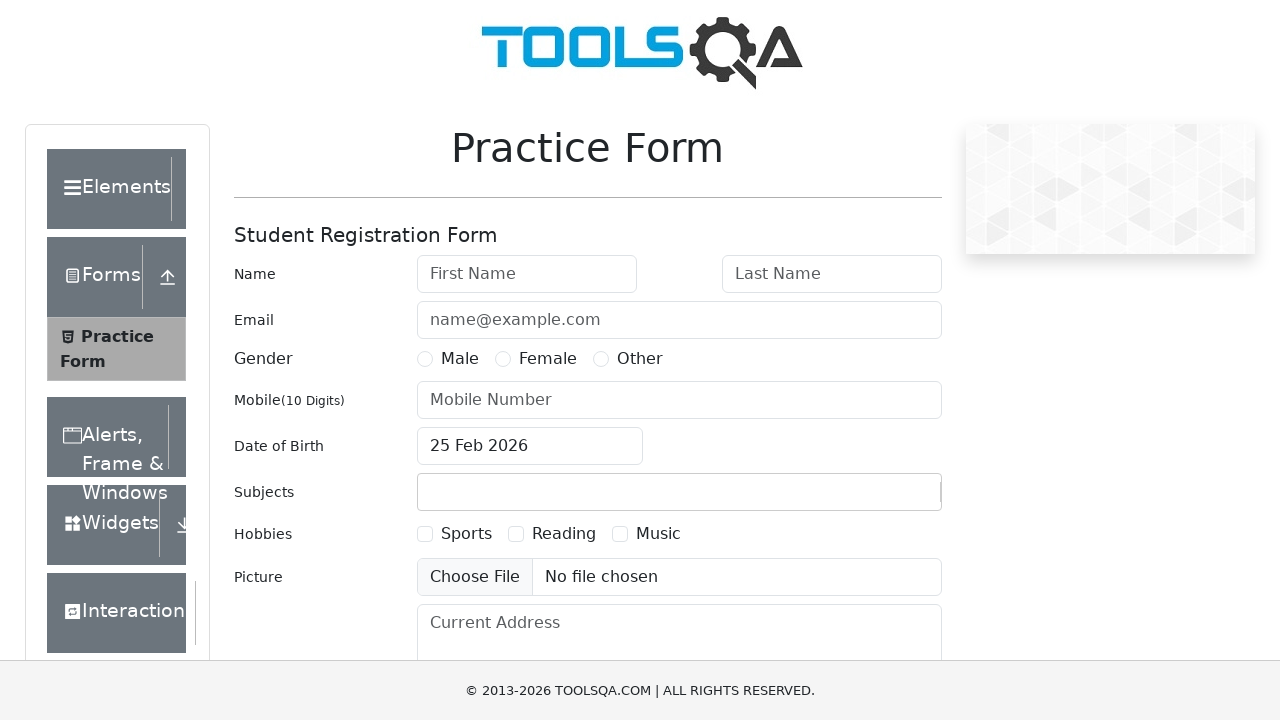

Clicked date of birth input to open date picker at (530, 446) on #dateOfBirthInput
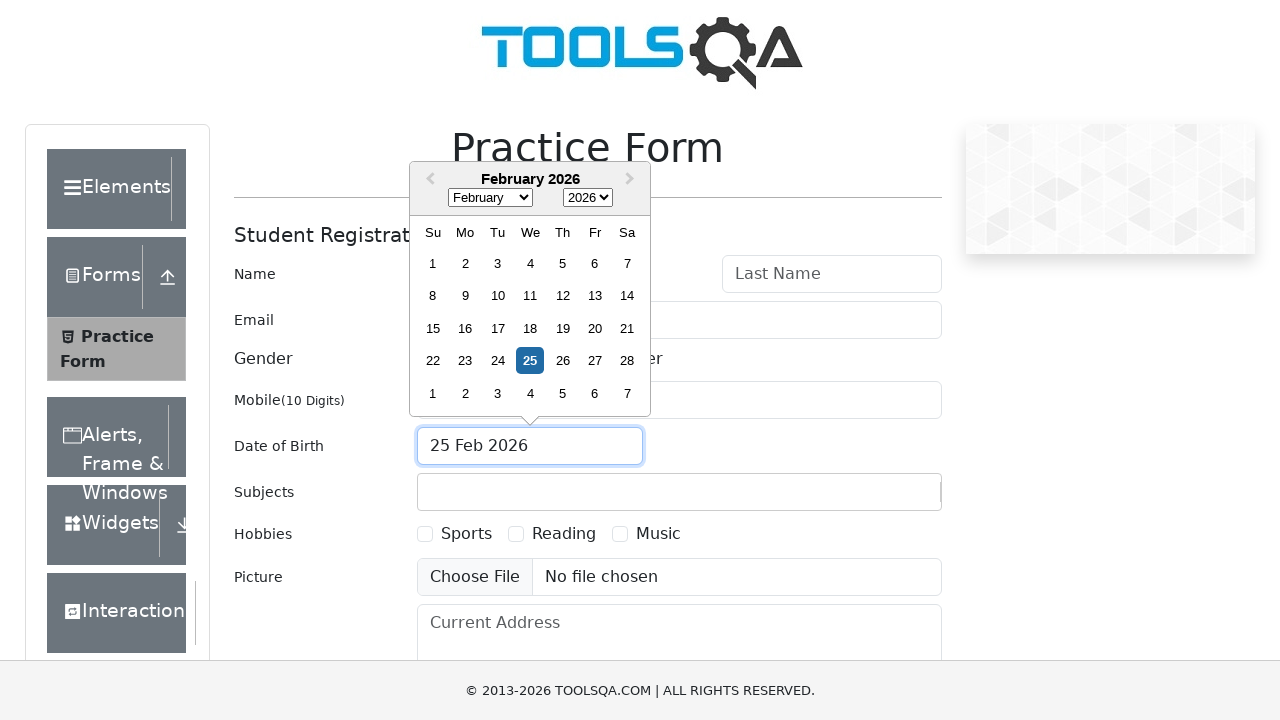

Clicked year dropdown in date picker at (588, 198) on .react-datepicker__year-select
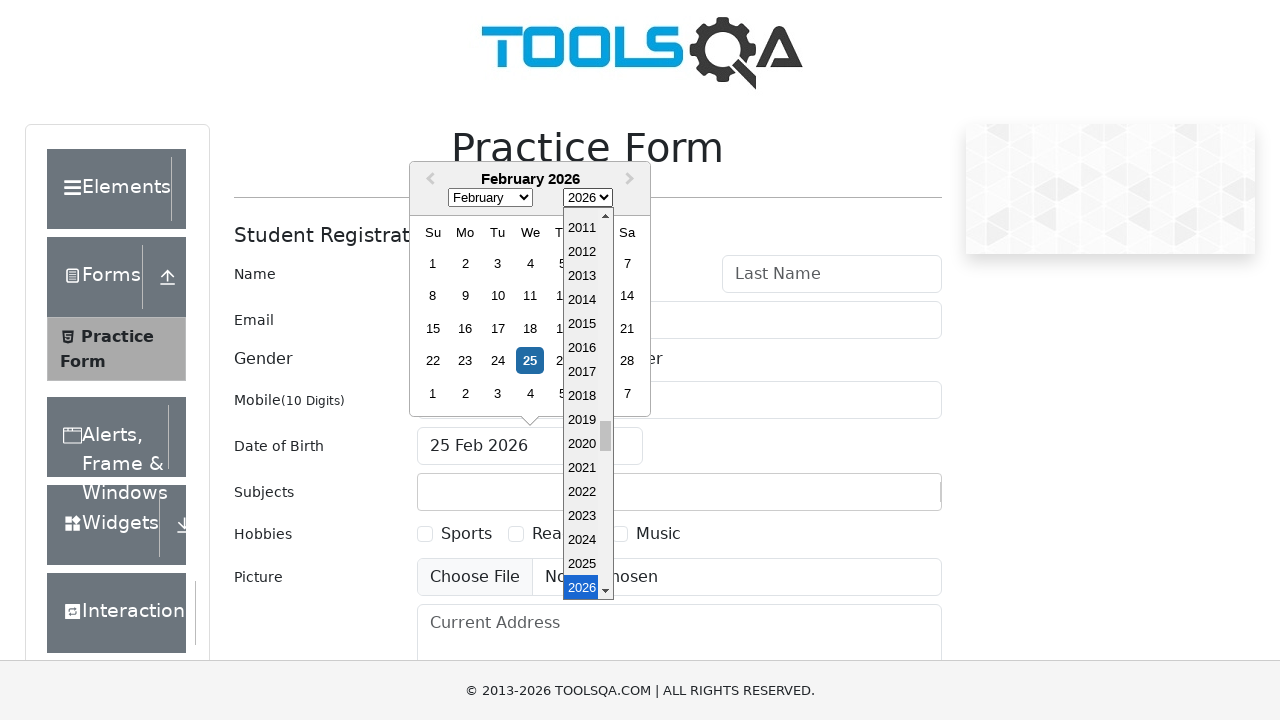

Selected year 2025 from dropdown on .react-datepicker__year-select
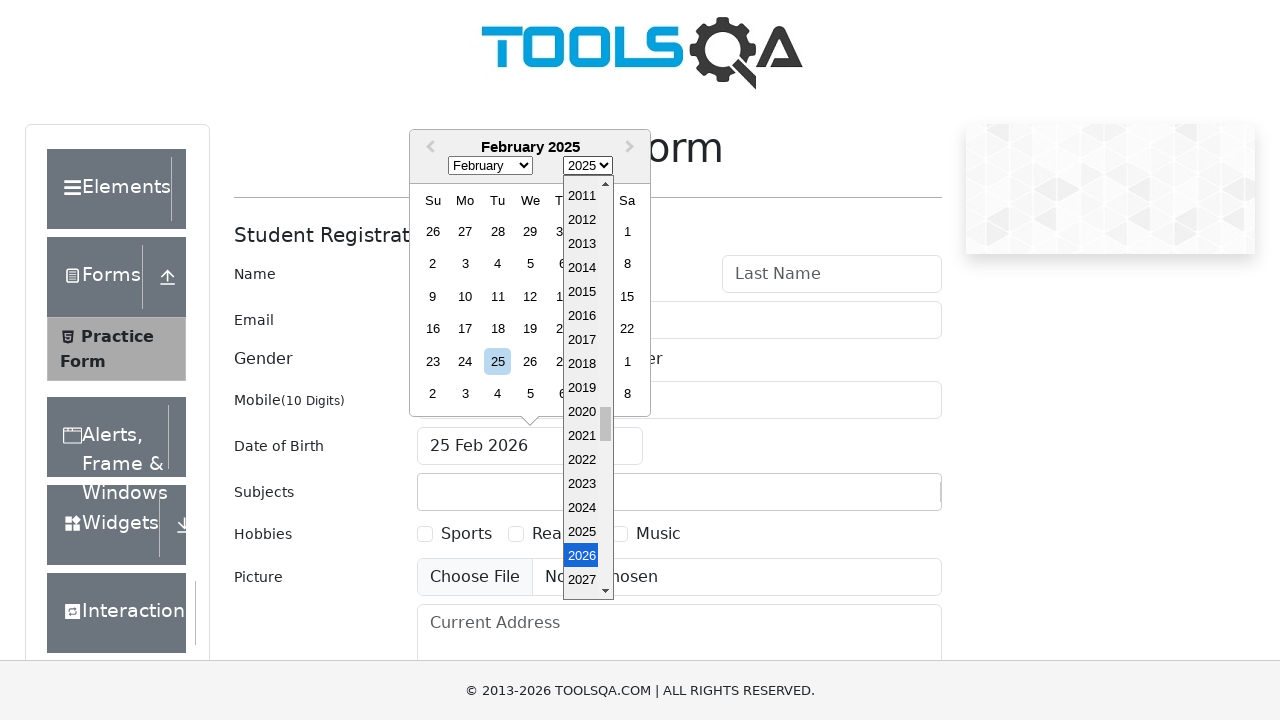

Clicked month dropdown in date picker at (490, 166) on .react-datepicker__month-select
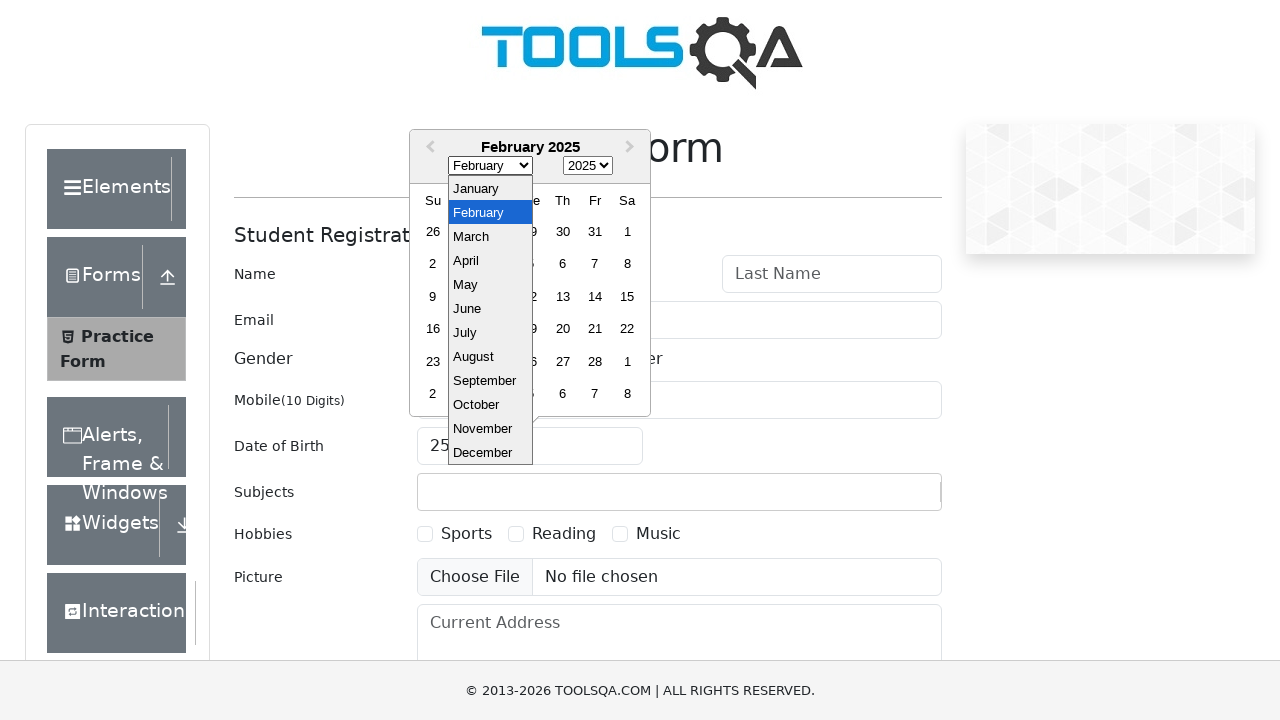

Selected April (month 3) from dropdown on .react-datepicker__month-select
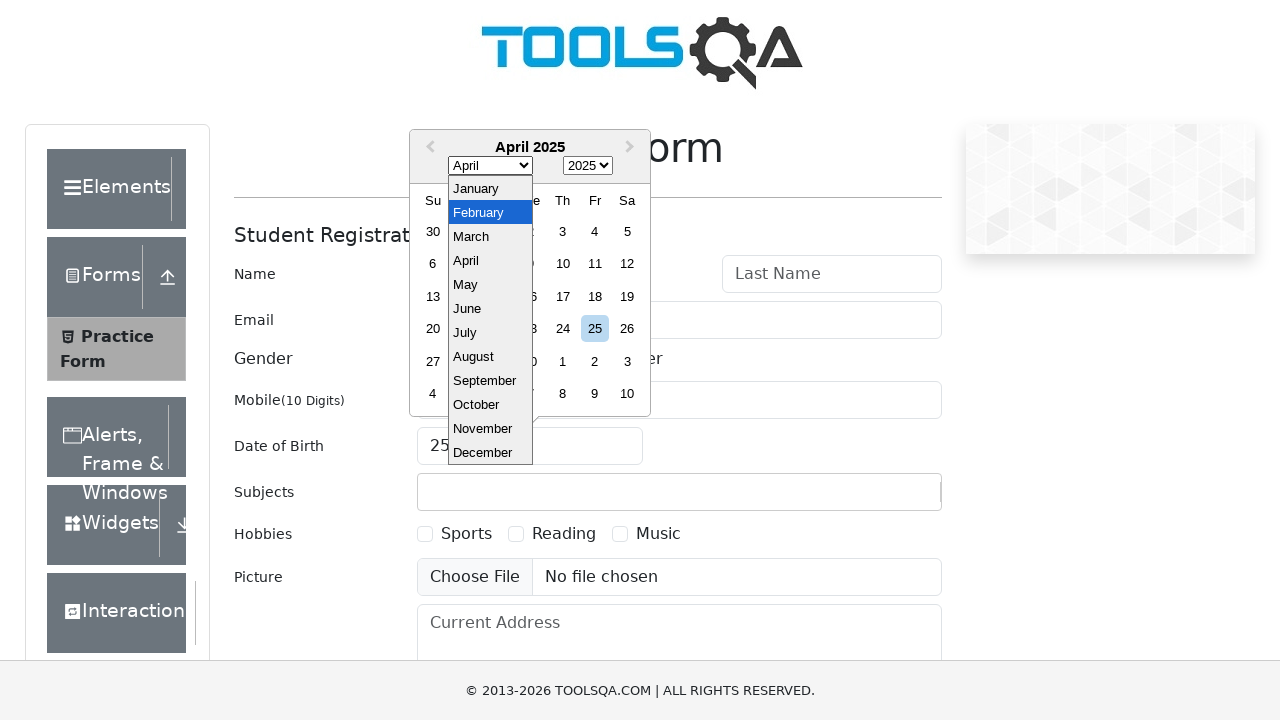

Selected day 8 from date picker calendar at (498, 264) on .react-datepicker__day--008
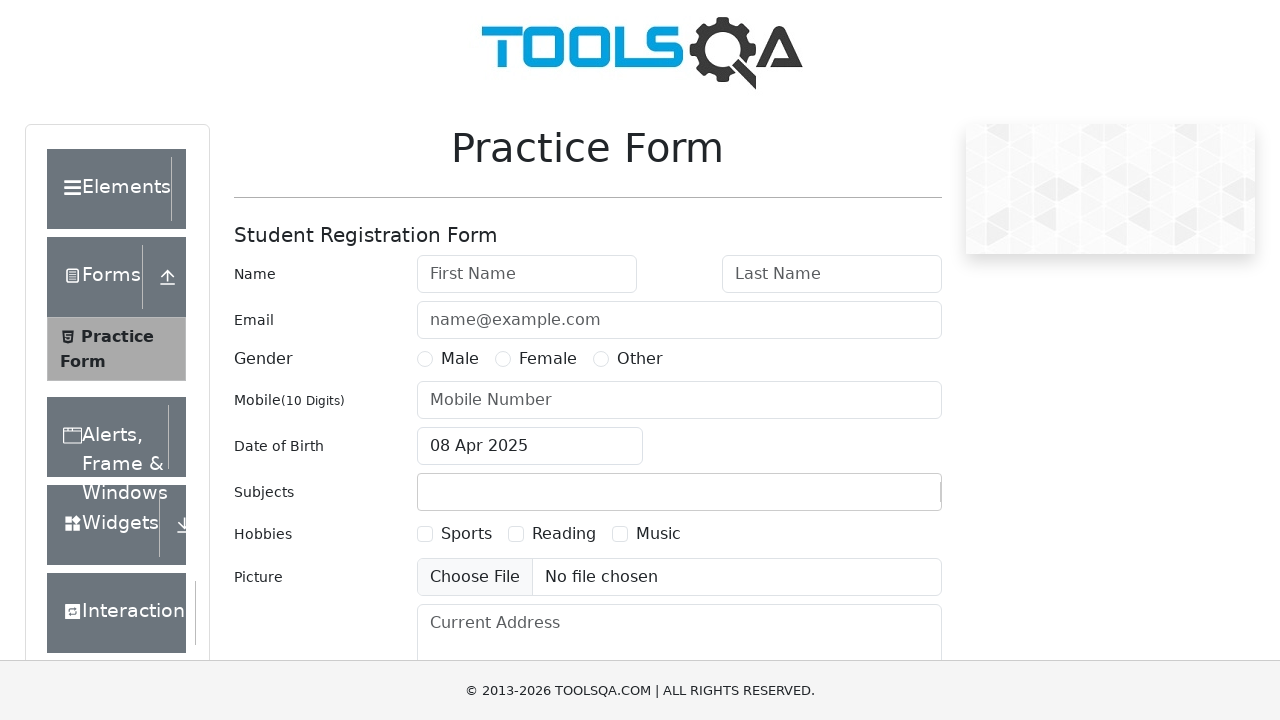

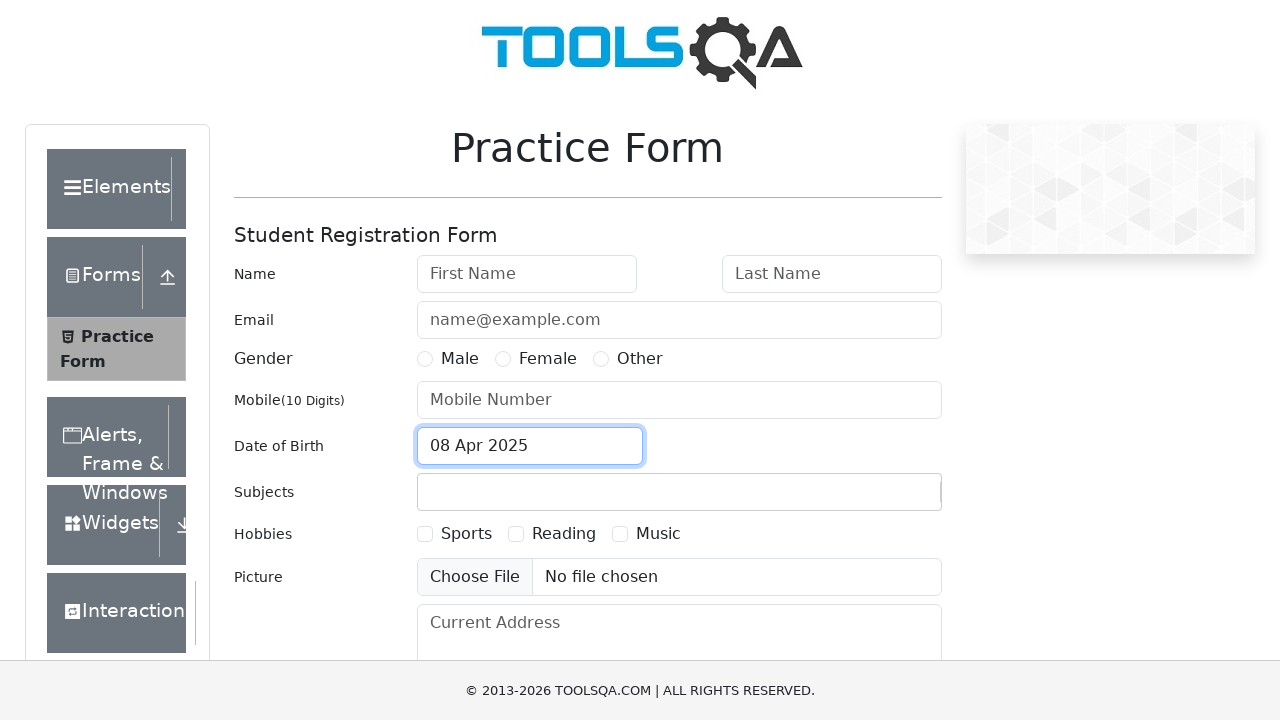